Tests radio button selection by clicking on a radio button and verifying it becomes selected

Starting URL: https://seleniumbase.io/demo_page

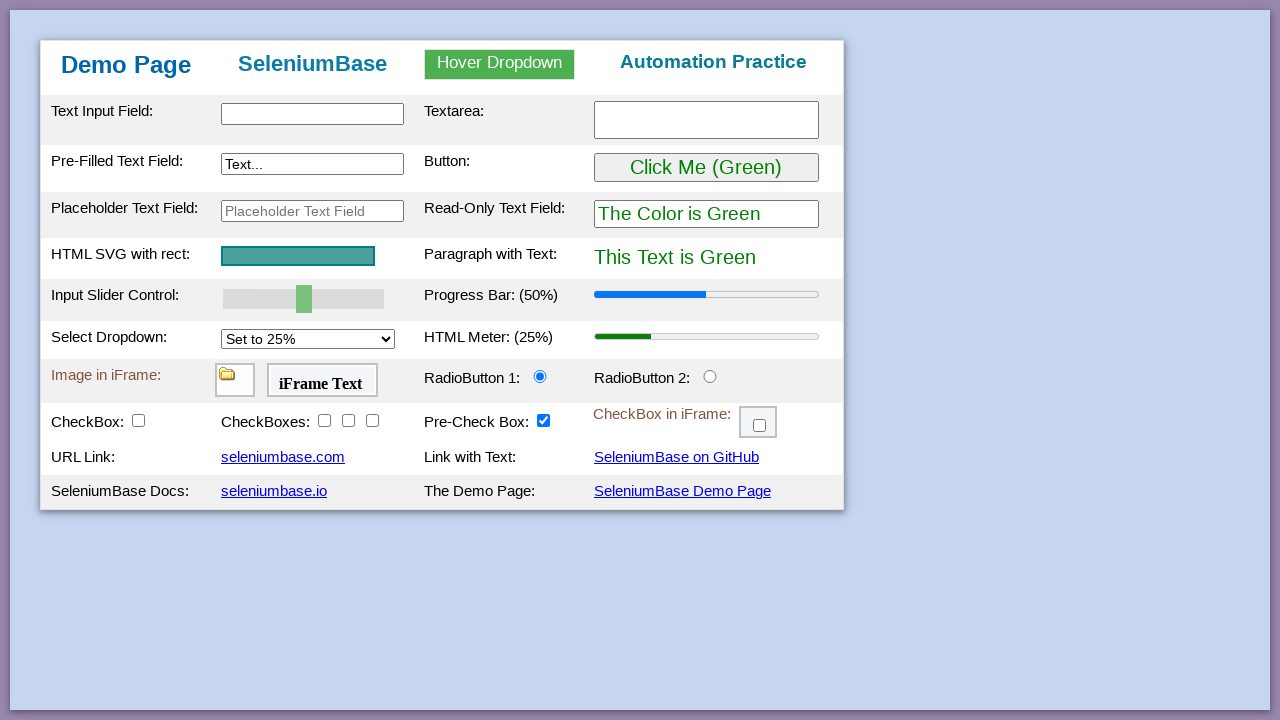

Located radio button with id 'radioButton2'
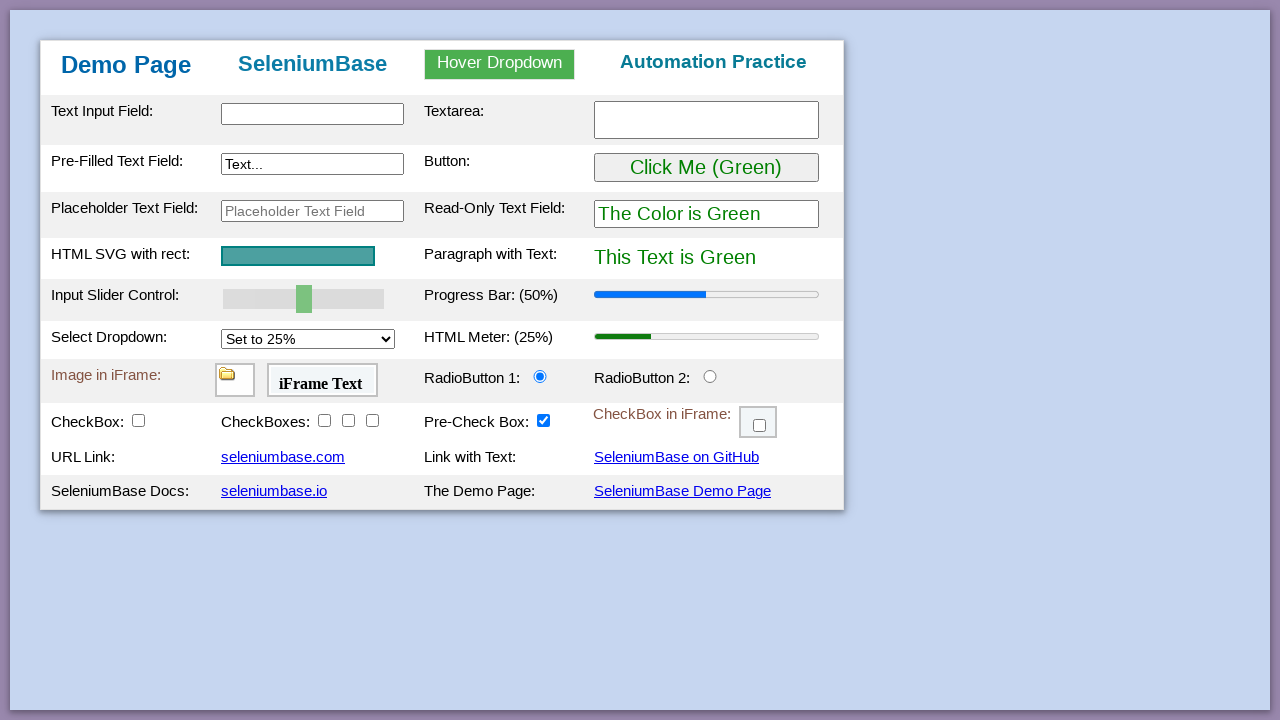

Verified radio button is not selected initially
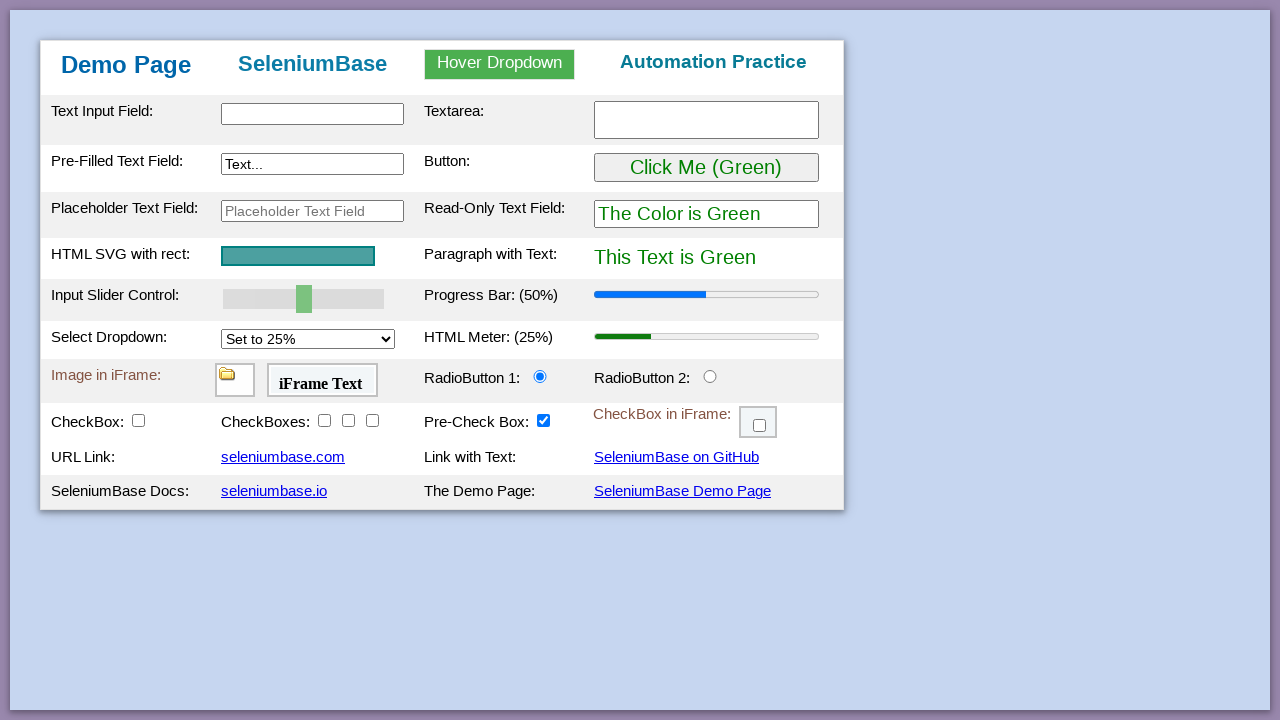

Clicked on the radio button to select it at (710, 376) on #radioButton2
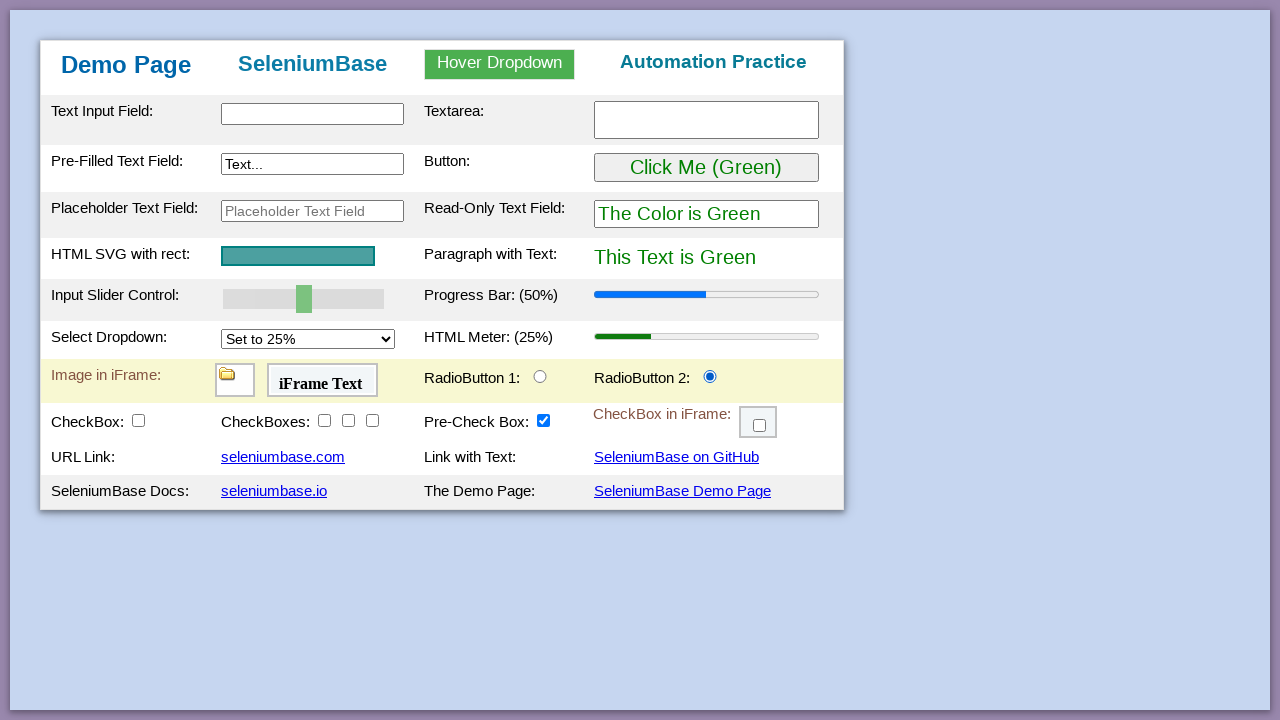

Verified radio button is now enabled and selected
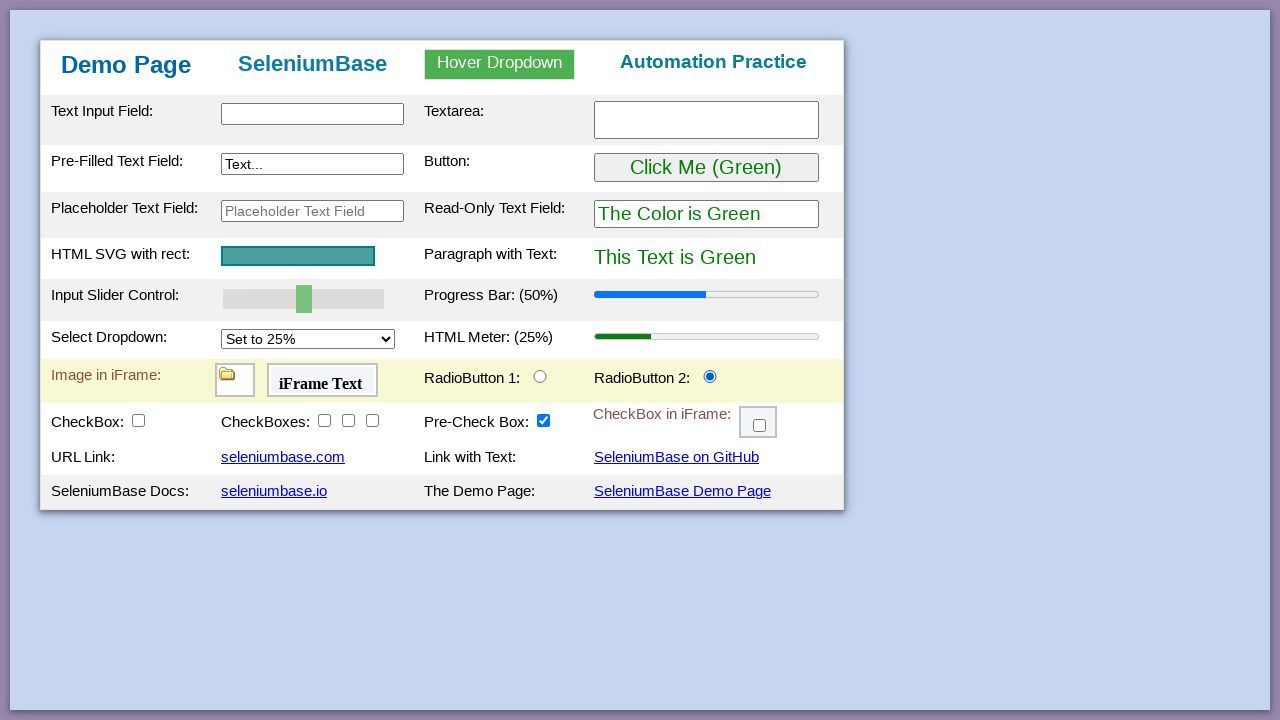

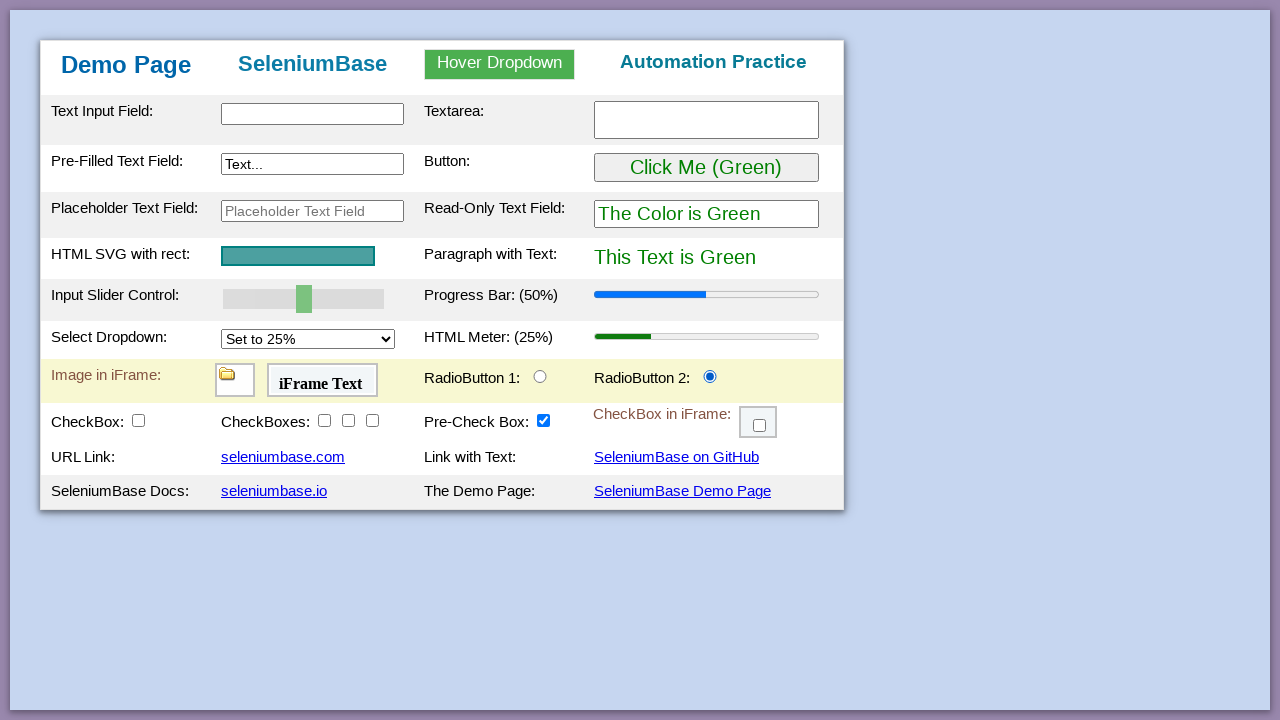